Tests clicking on a partial link text element by navigating to a blog page and clicking on a link containing "popup window" text

Starting URL: http://omayo.blogspot.com/

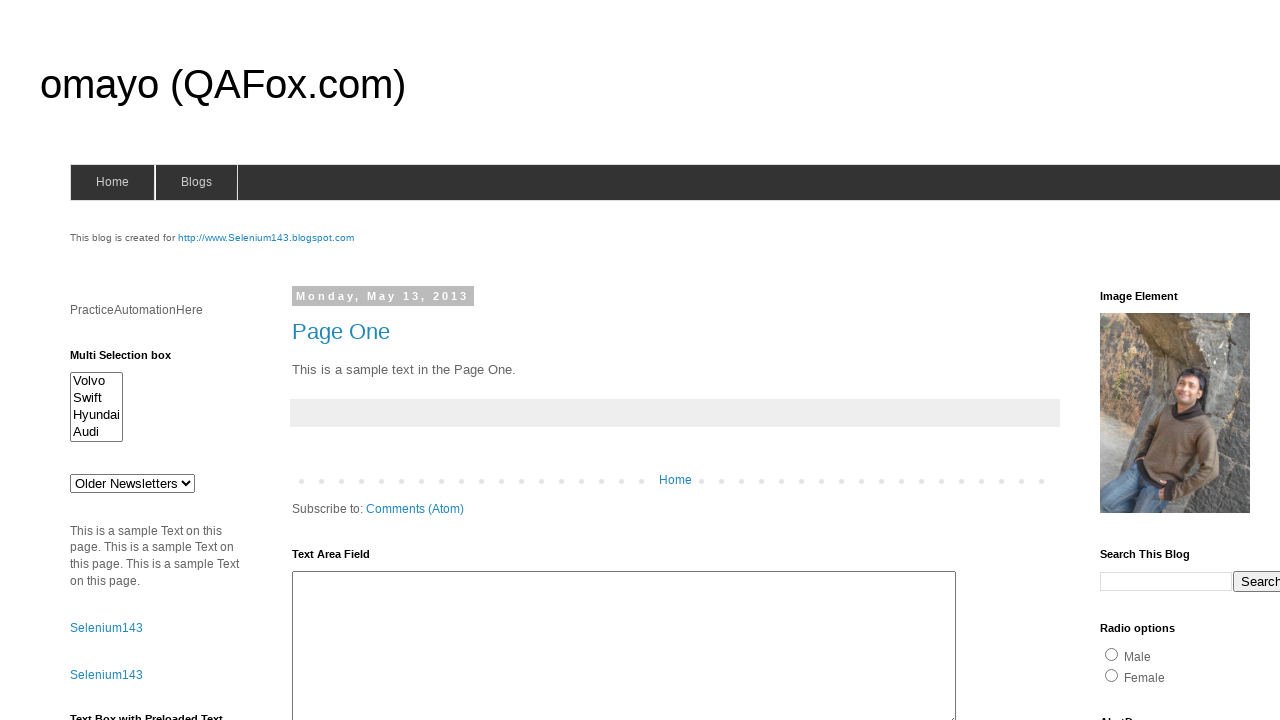

Clicked on link containing 'popup window' text at (132, 360) on a:has-text('popup window')
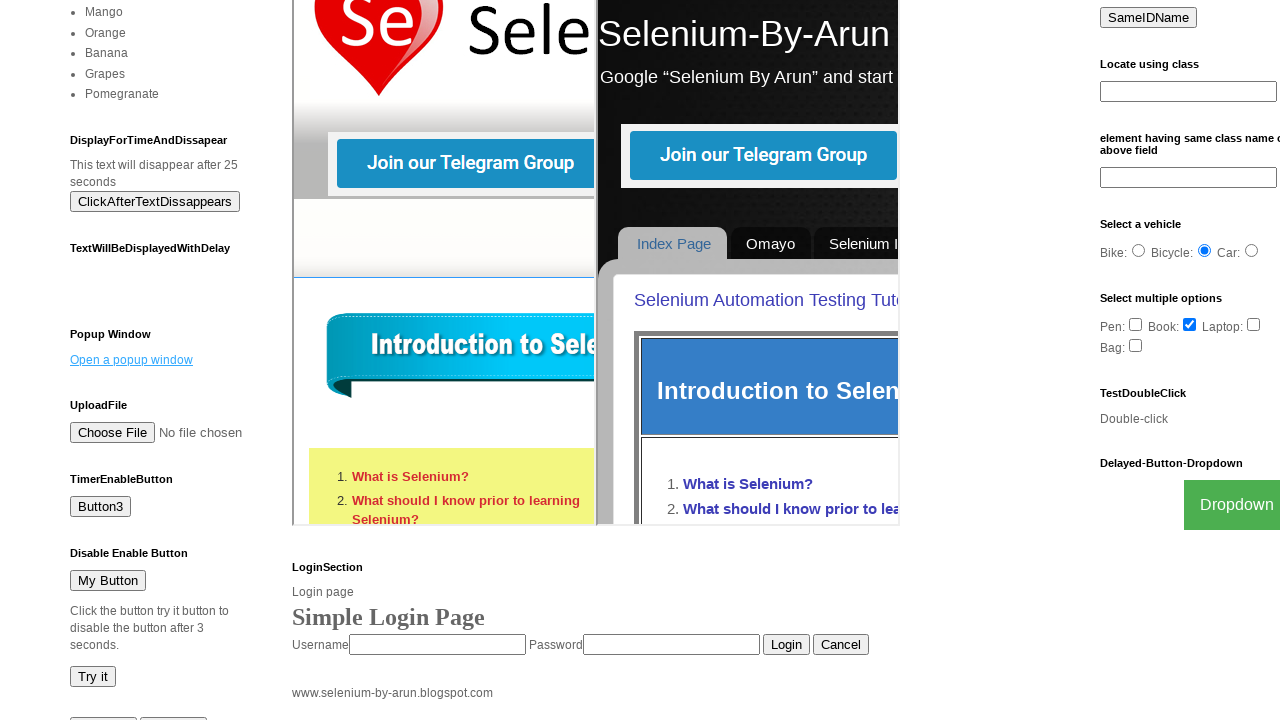

Waited 1000ms for popup or navigation to complete
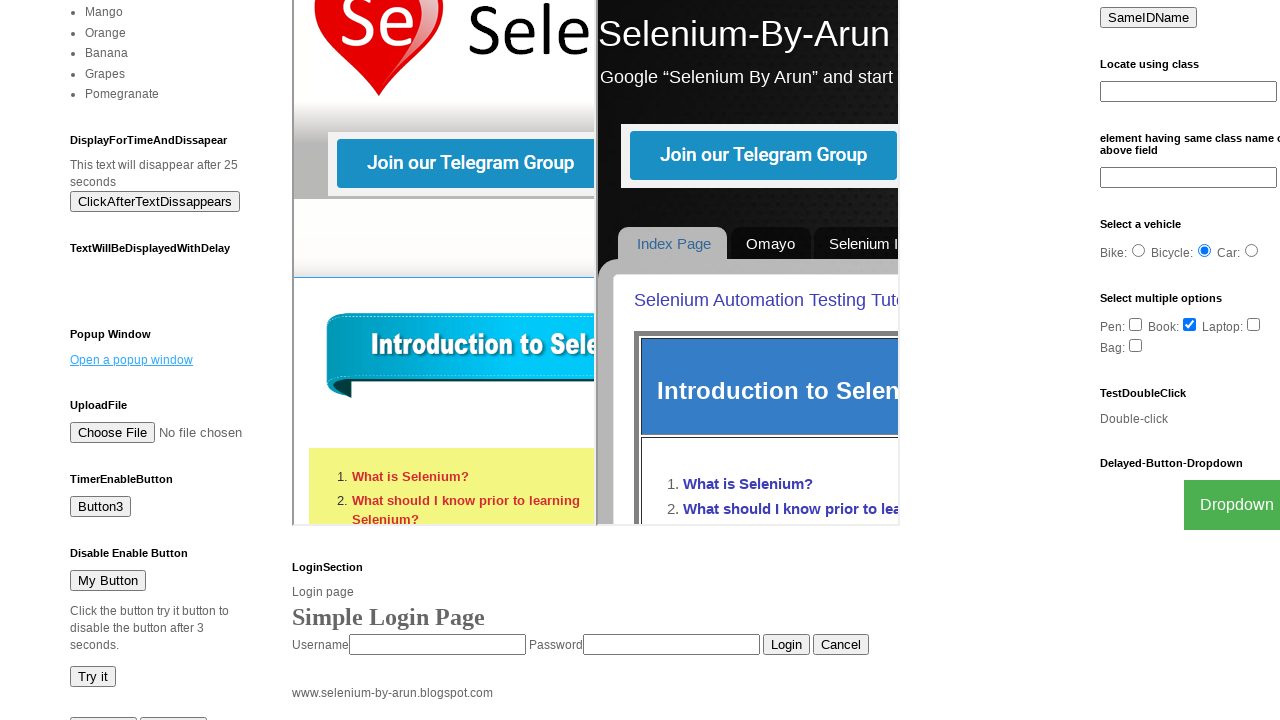

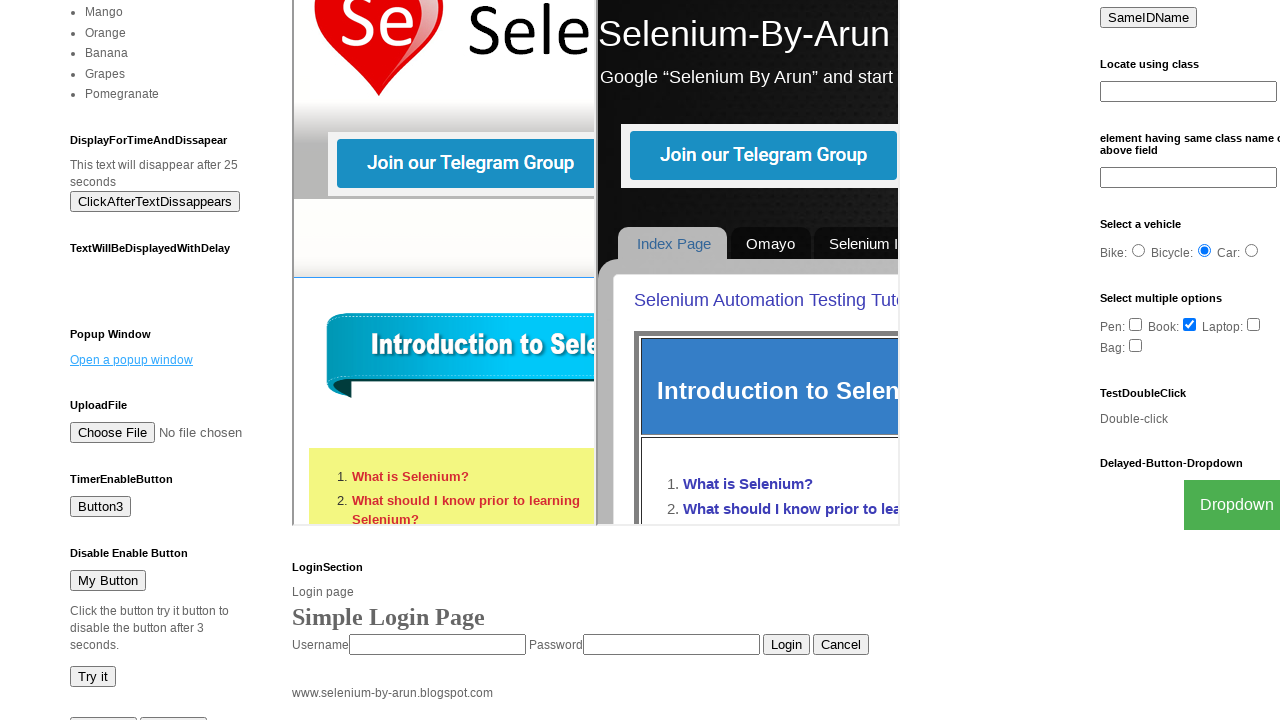